Tests jQuery UI custom dropdown by selecting different number options and verifying the selected values

Starting URL: http://jqueryui.com/resources/demos/selectmenu/default.html

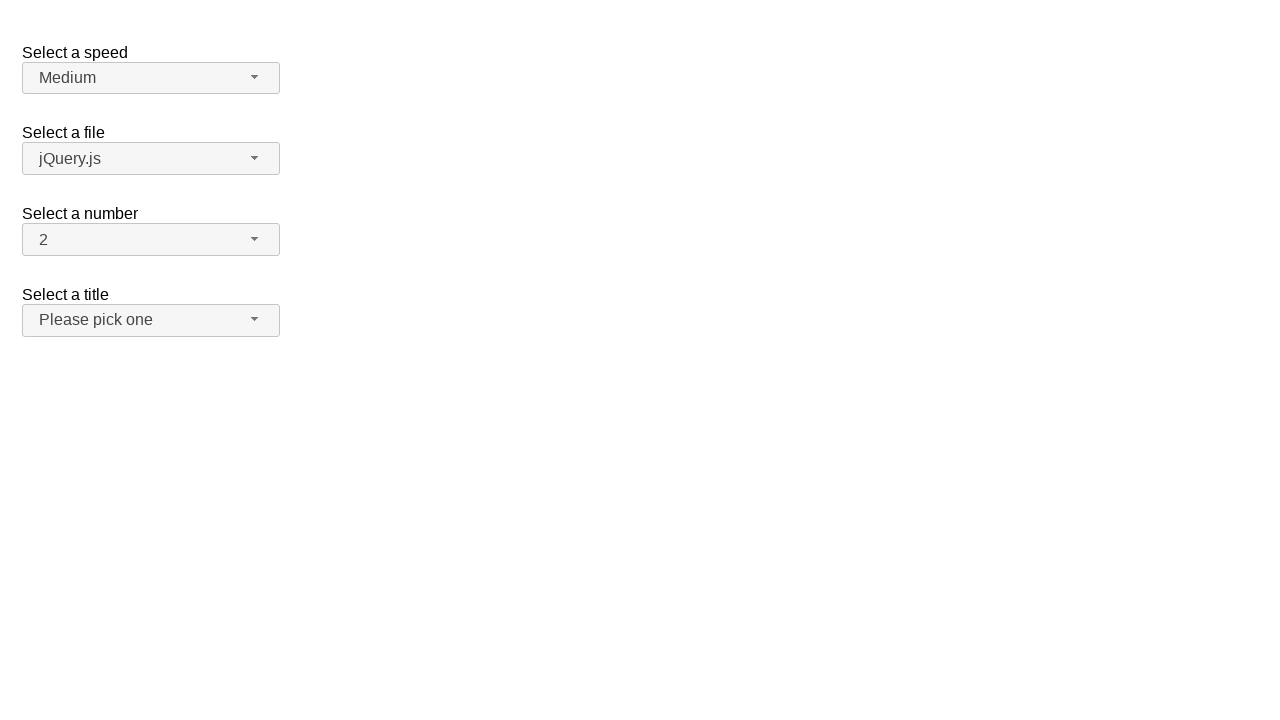

Clicked number dropdown button to open menu at (255, 239) on span#number-button>span.ui-selectmenu-icon
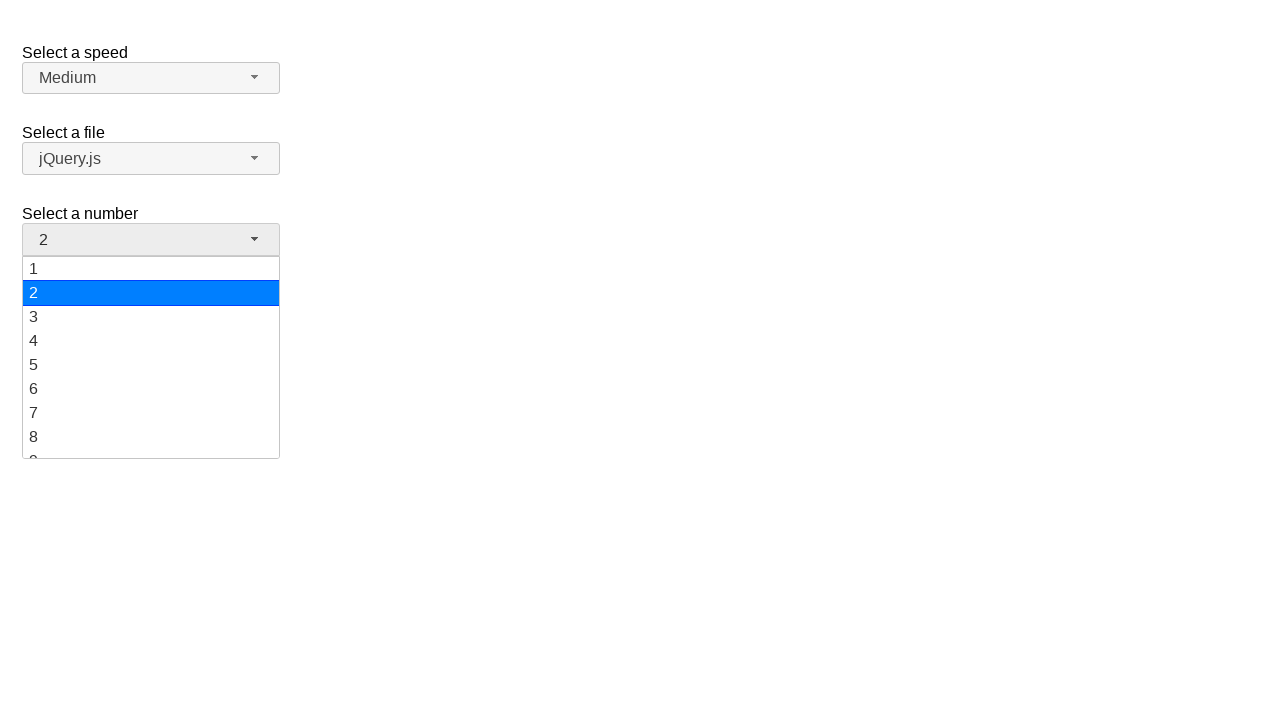

Number dropdown menu appeared
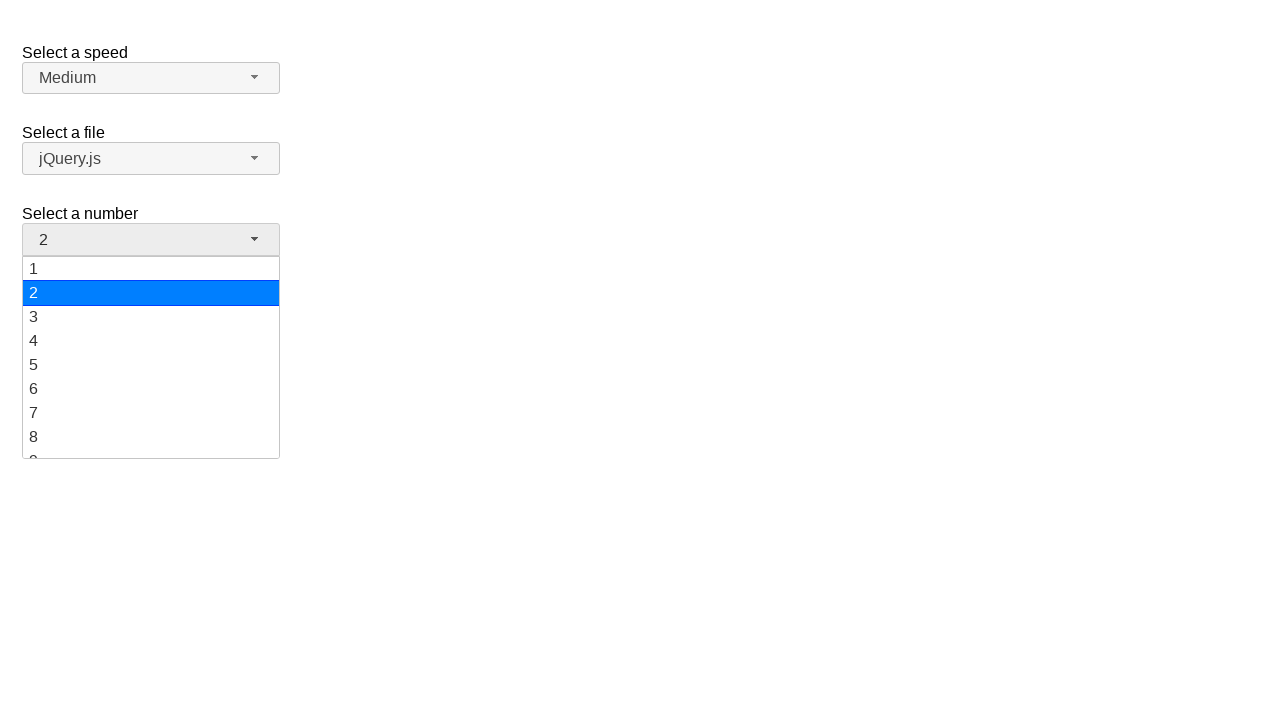

Selected option '5' from number dropdown at (151, 365) on ul#number-menu div:text('5')
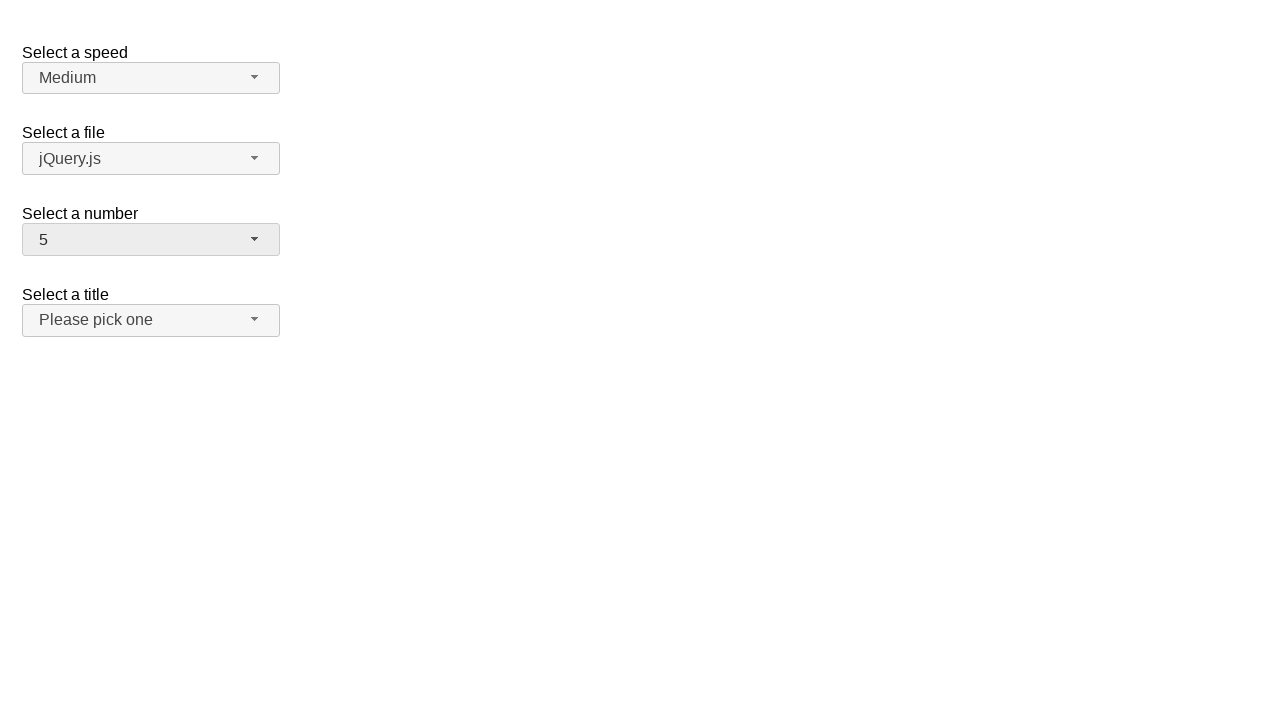

Clicked number dropdown button to open menu at (255, 239) on span#number-button>span.ui-selectmenu-icon
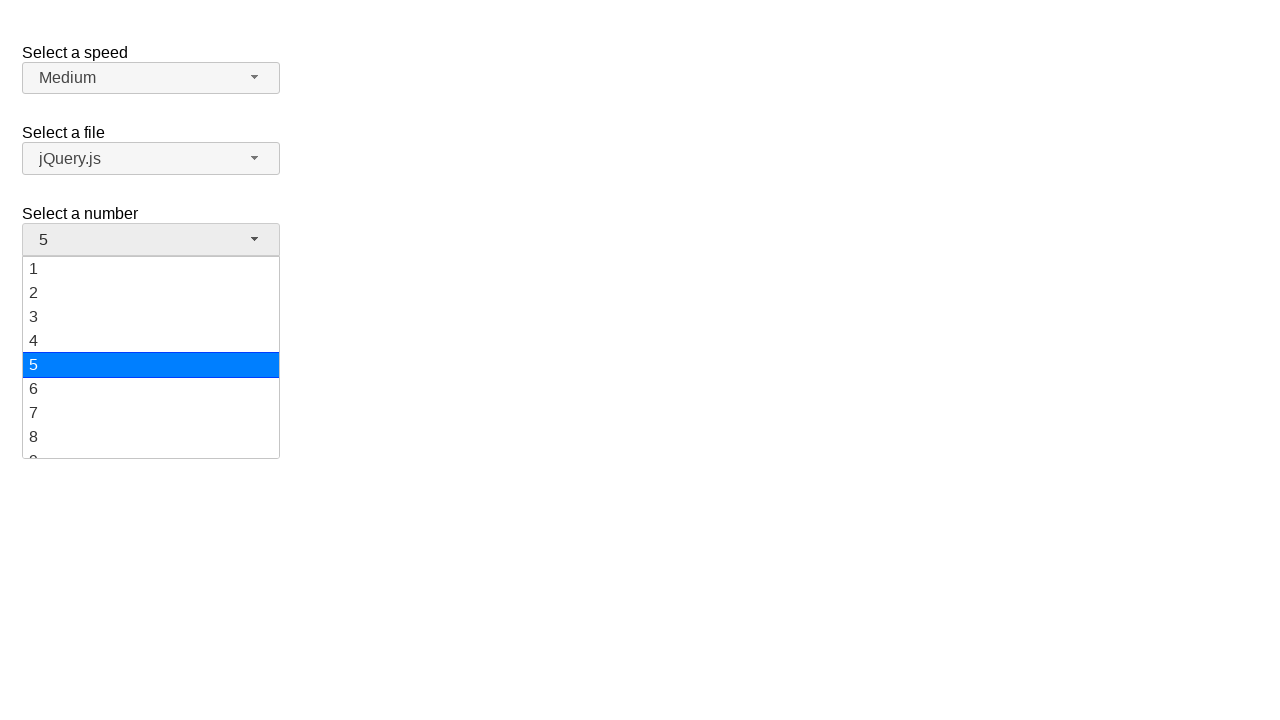

Number dropdown menu appeared
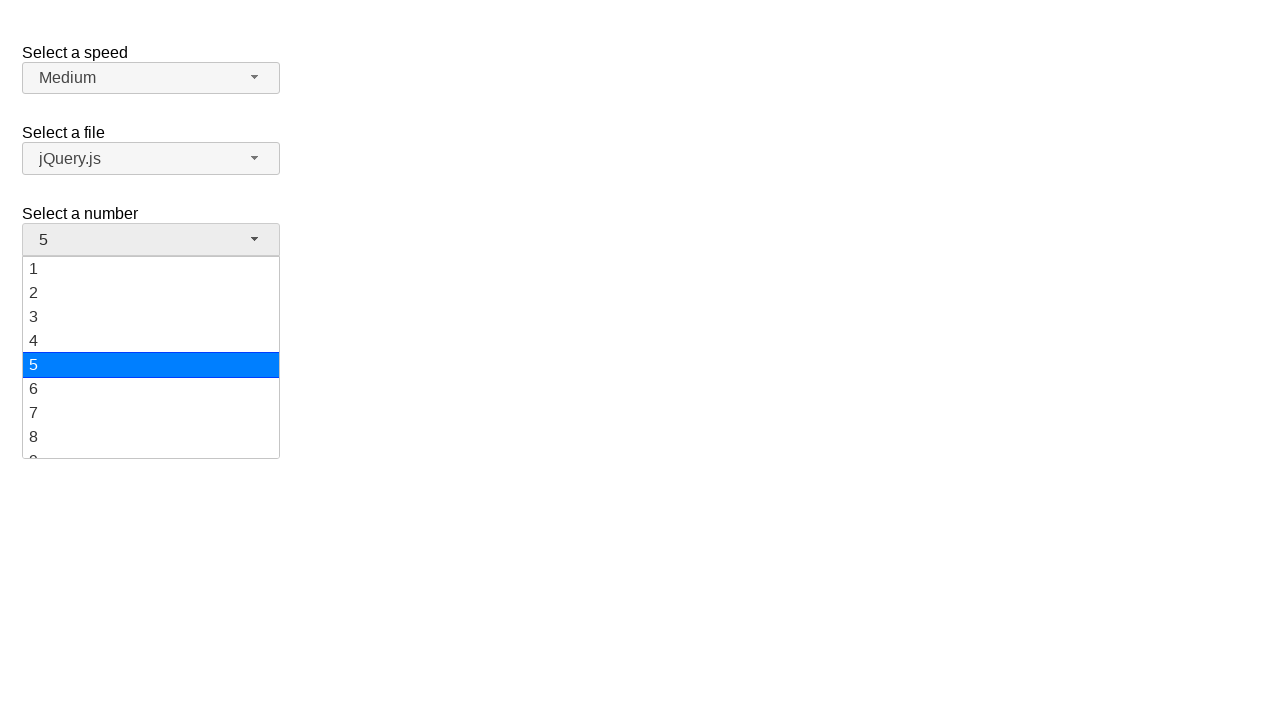

Selected option '15' from number dropdown at (151, 357) on ul#number-menu div:text('15')
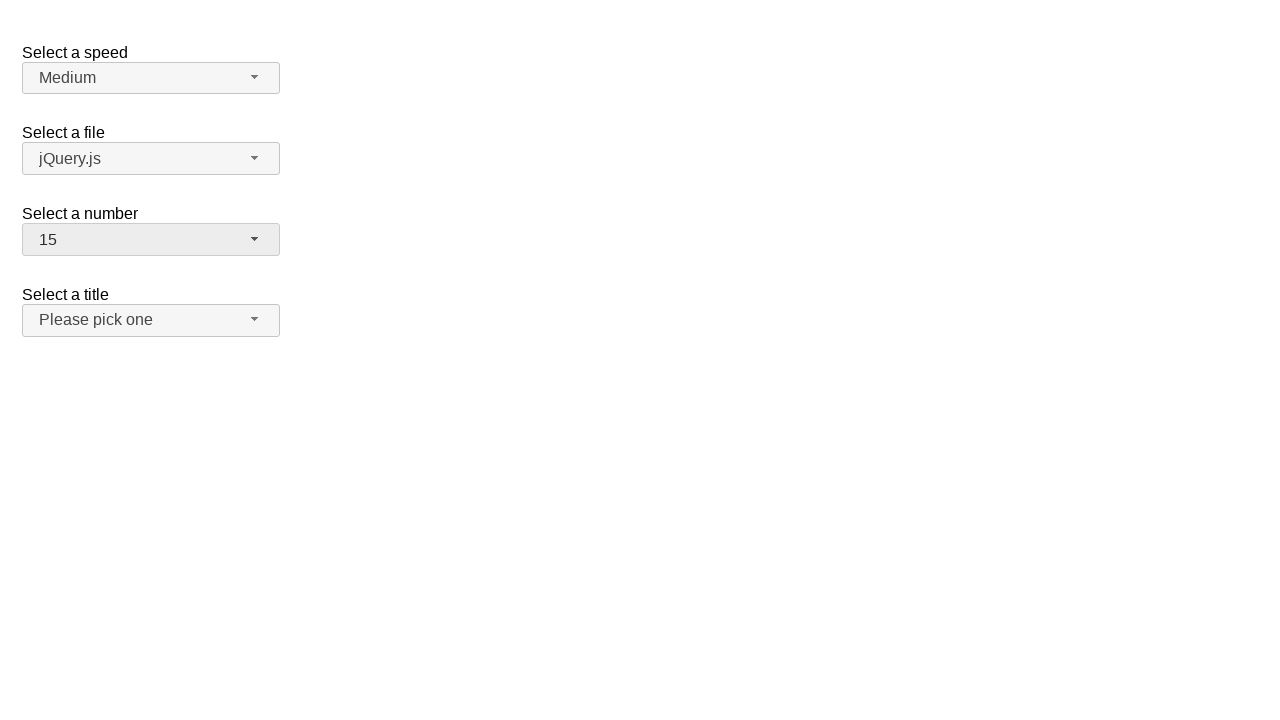

Clicked number dropdown button to open menu at (255, 239) on span#number-button>span.ui-selectmenu-icon
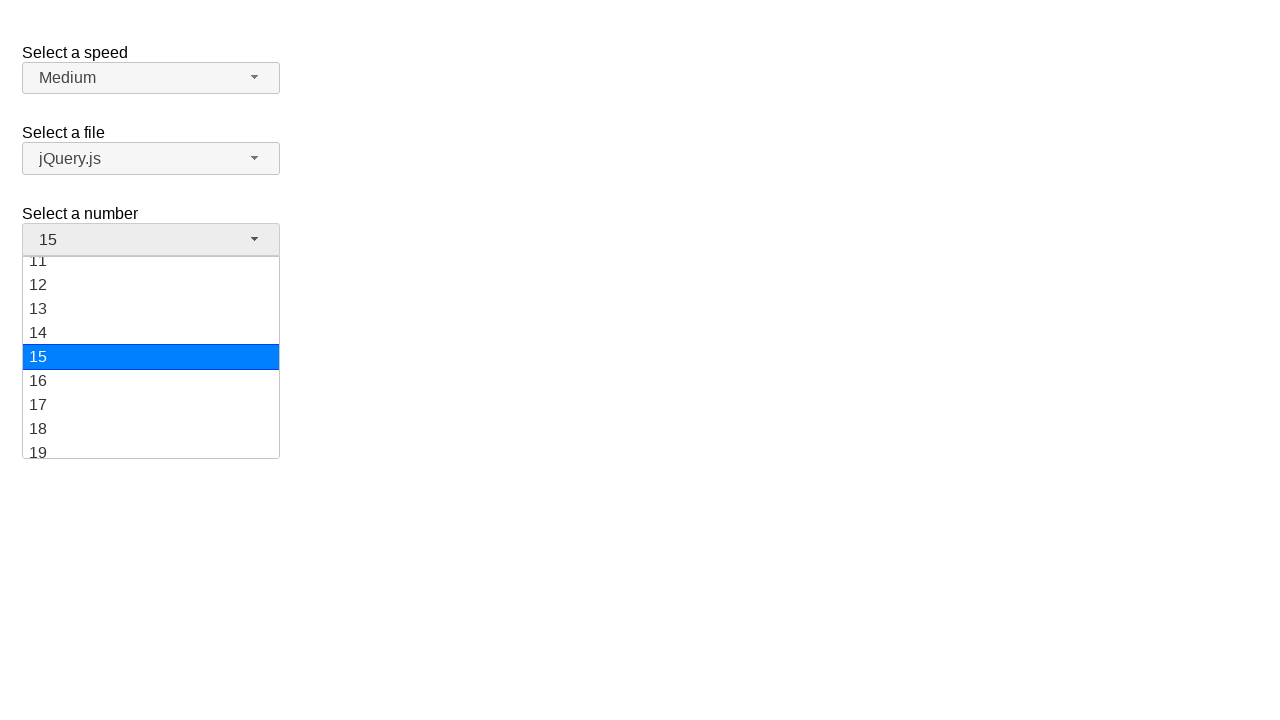

Number dropdown menu appeared
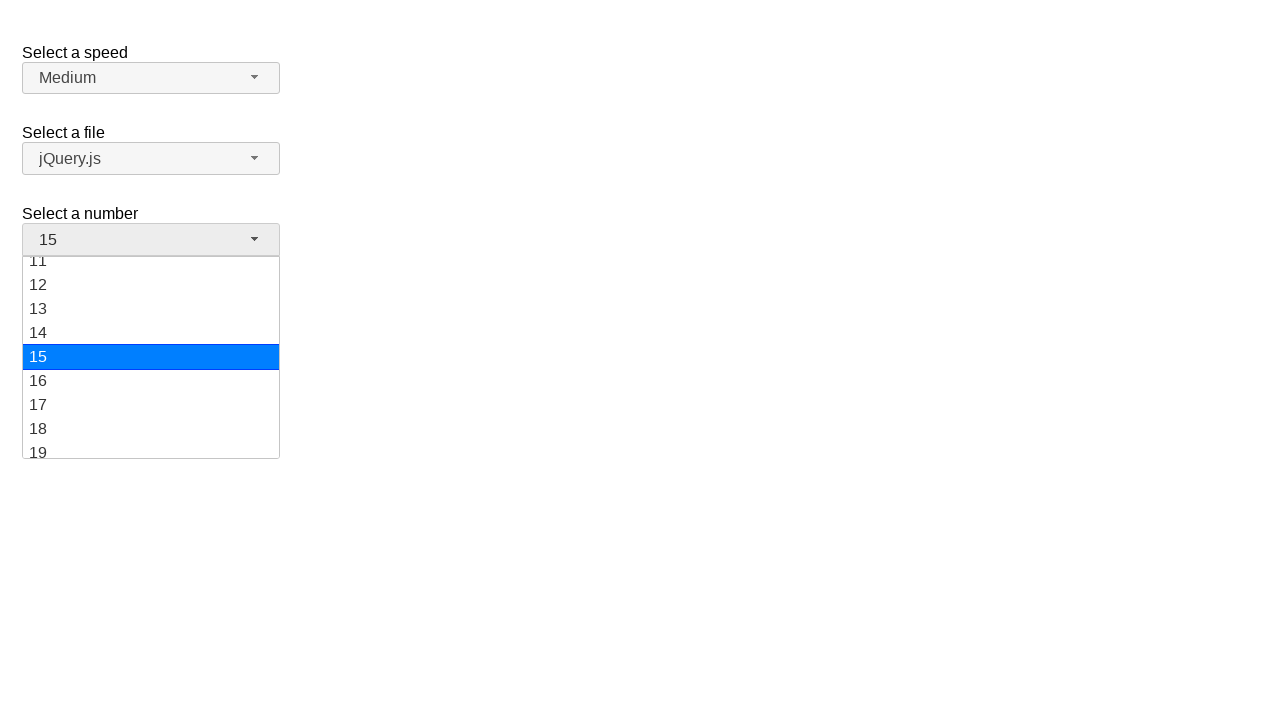

Selected option '19' from number dropdown at (151, 446) on ul#number-menu div:text('19')
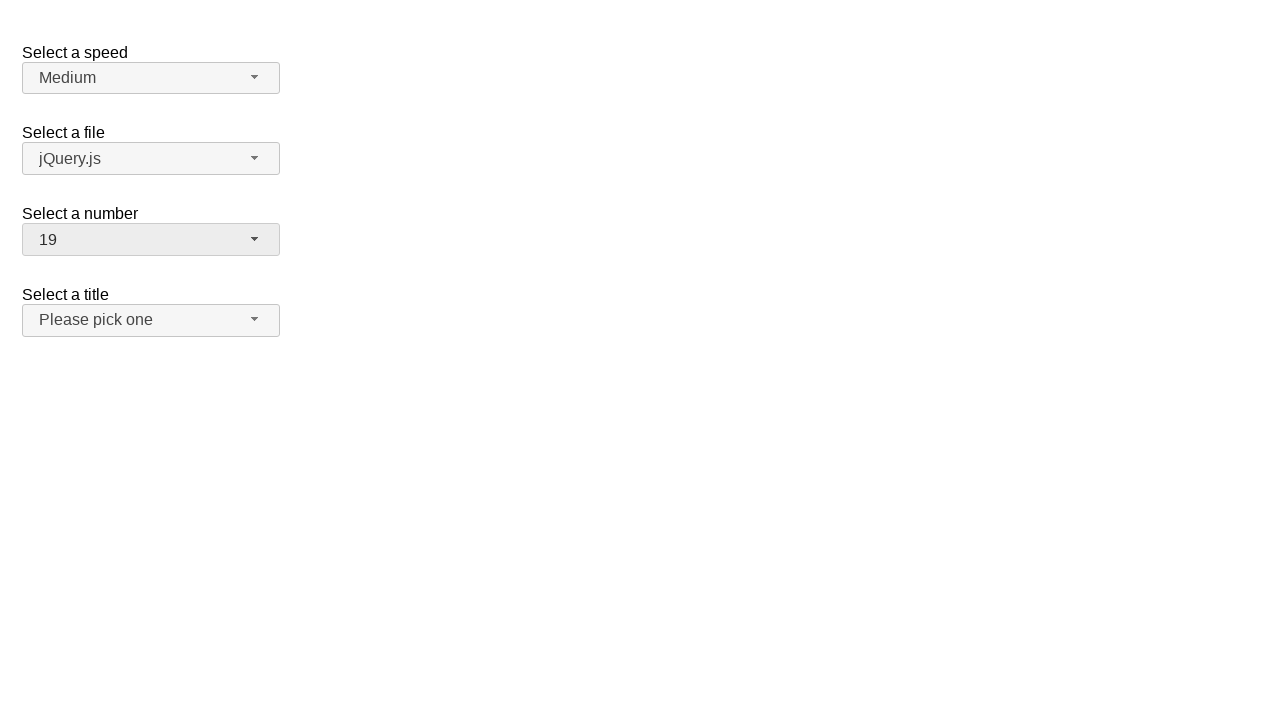

Clicked number dropdown button to open menu at (255, 239) on span#number-button>span.ui-selectmenu-icon
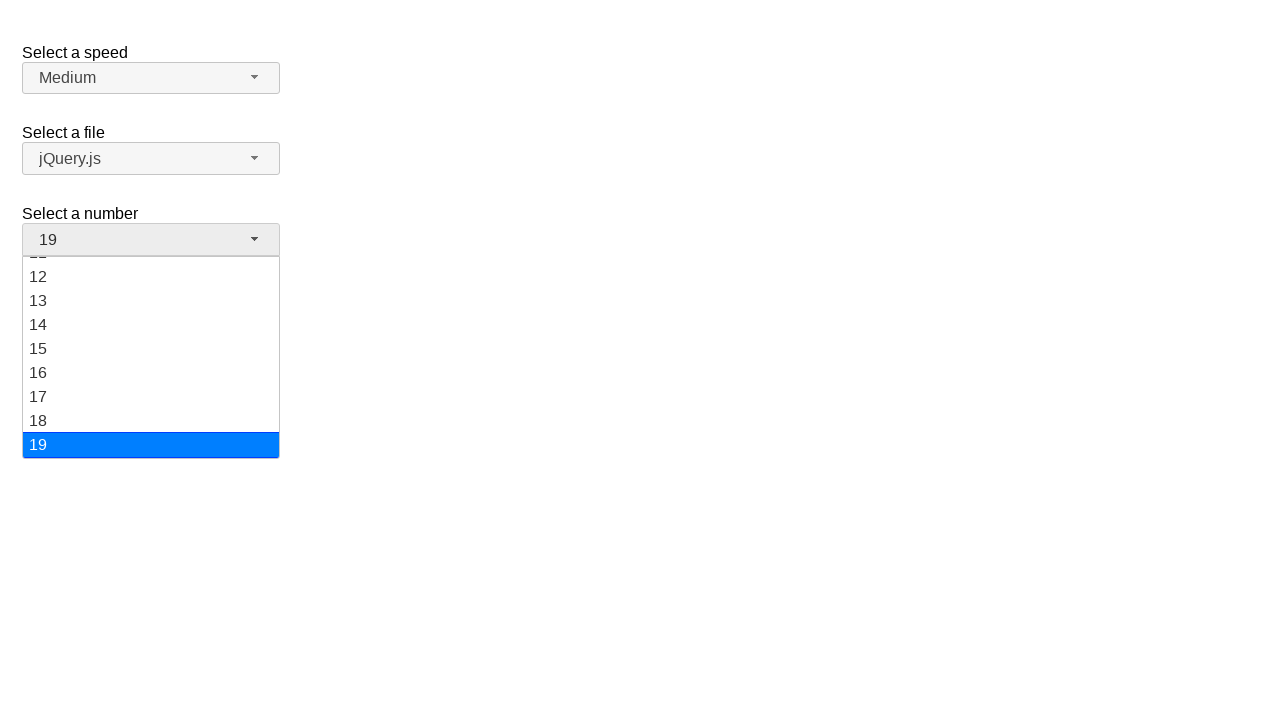

Number dropdown menu appeared
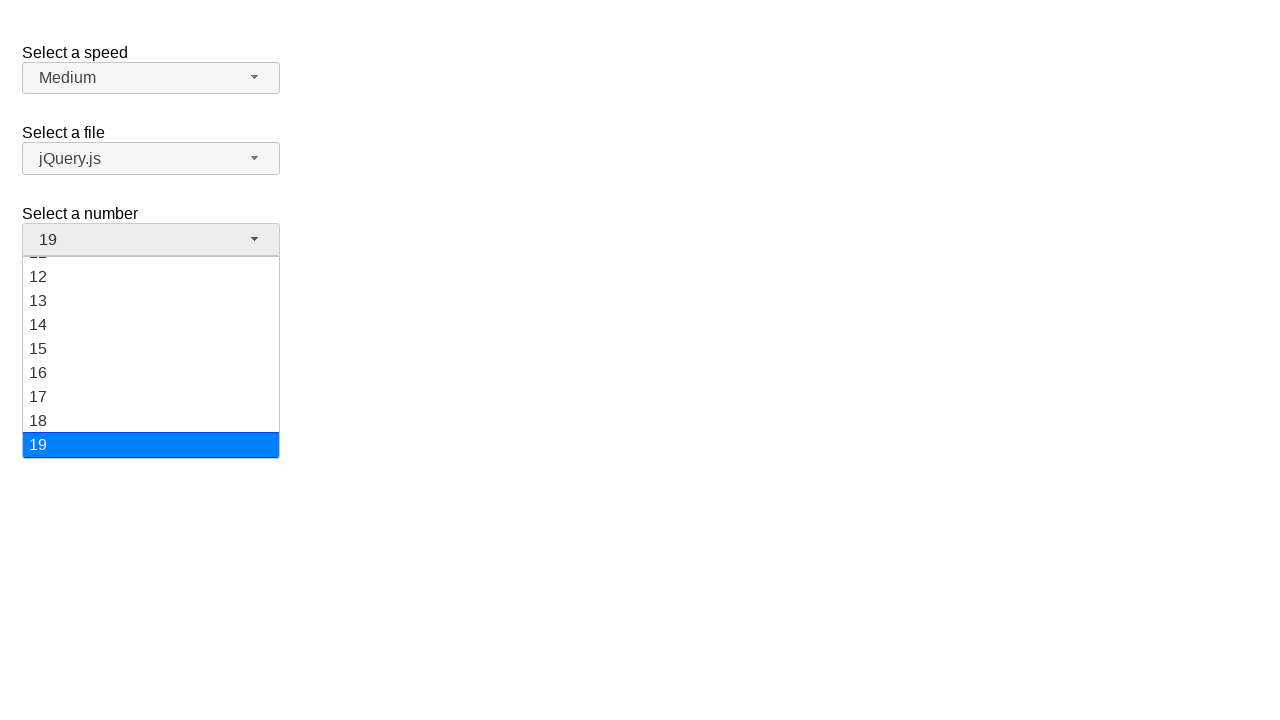

Selected option '3' from number dropdown at (151, 317) on ul#number-menu div:text('3')
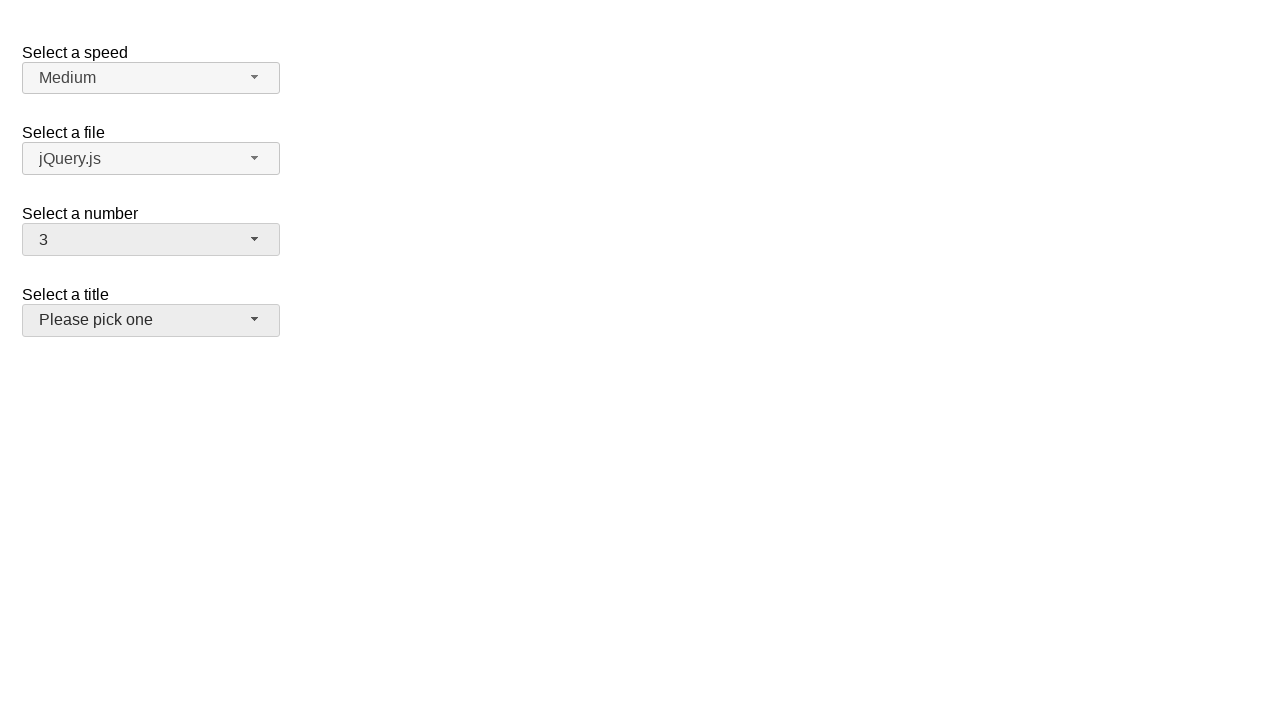

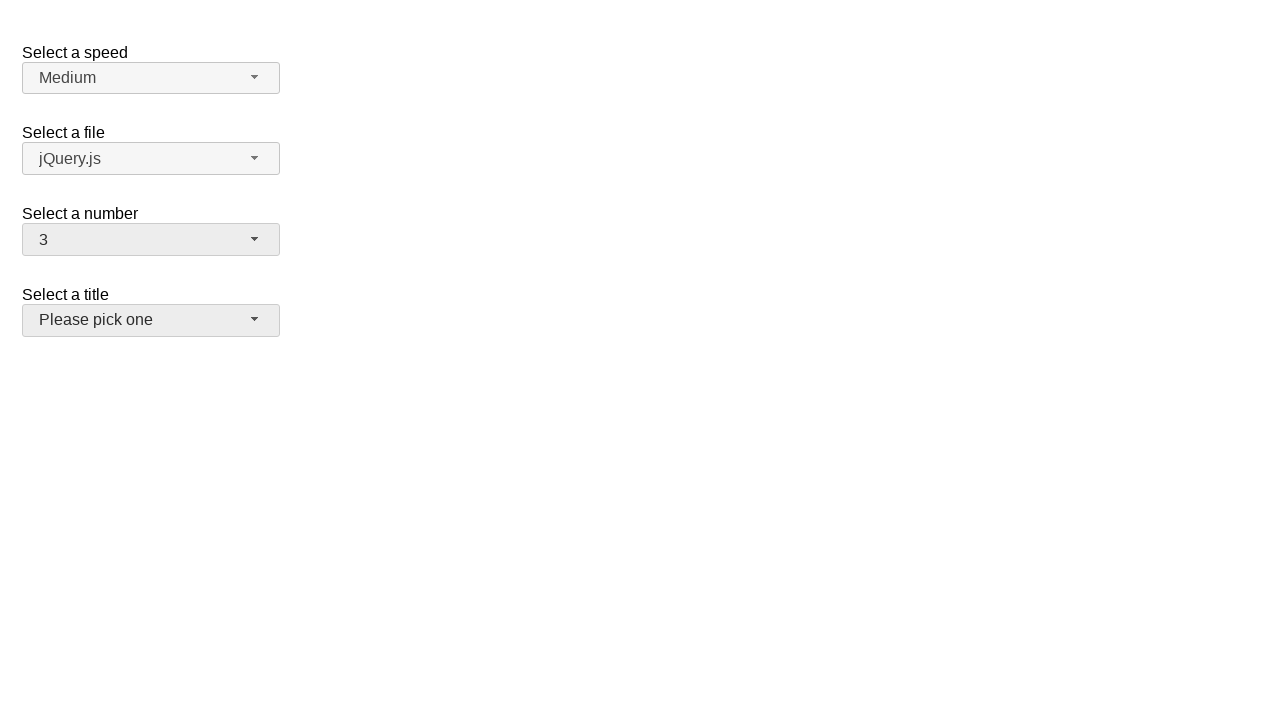